Tests dropdown selection on OrangeHRM trial form by selecting industry and country values without using Select class

Starting URL: https://www.orangehrm.com/orangehrm-30-day-trial/

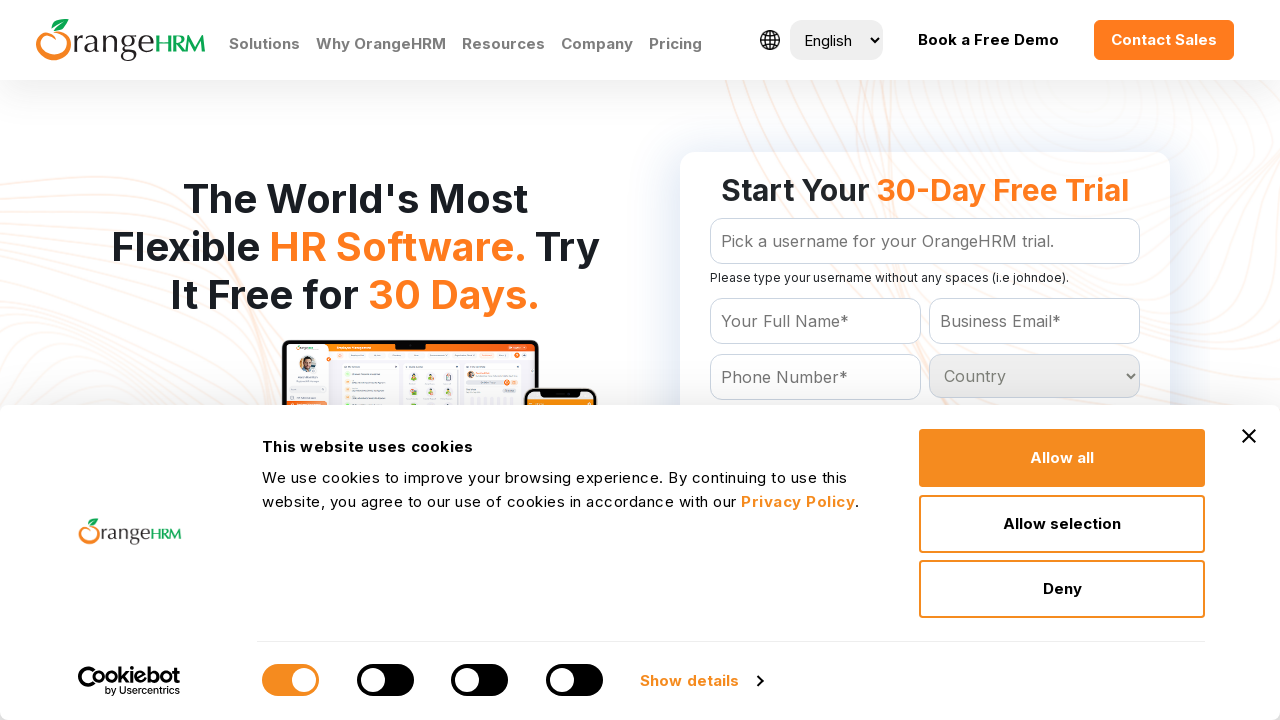

Located all Industry dropdown options
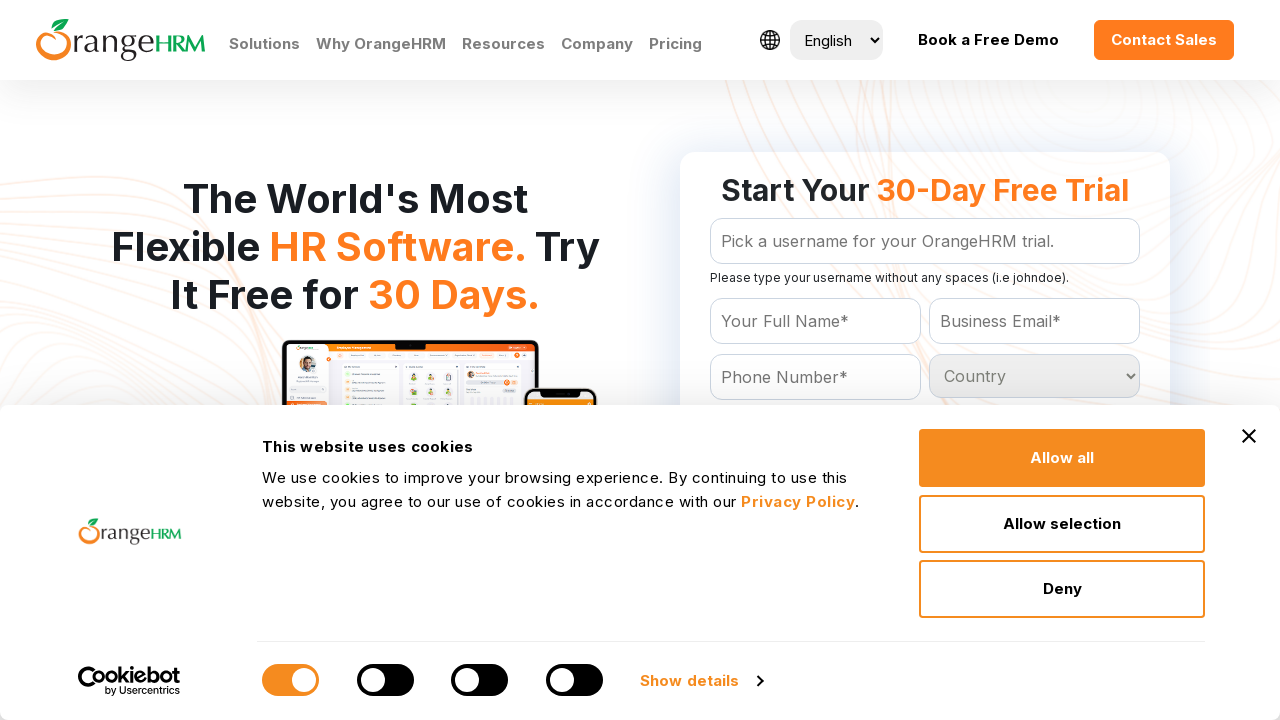

Located all Country dropdown options
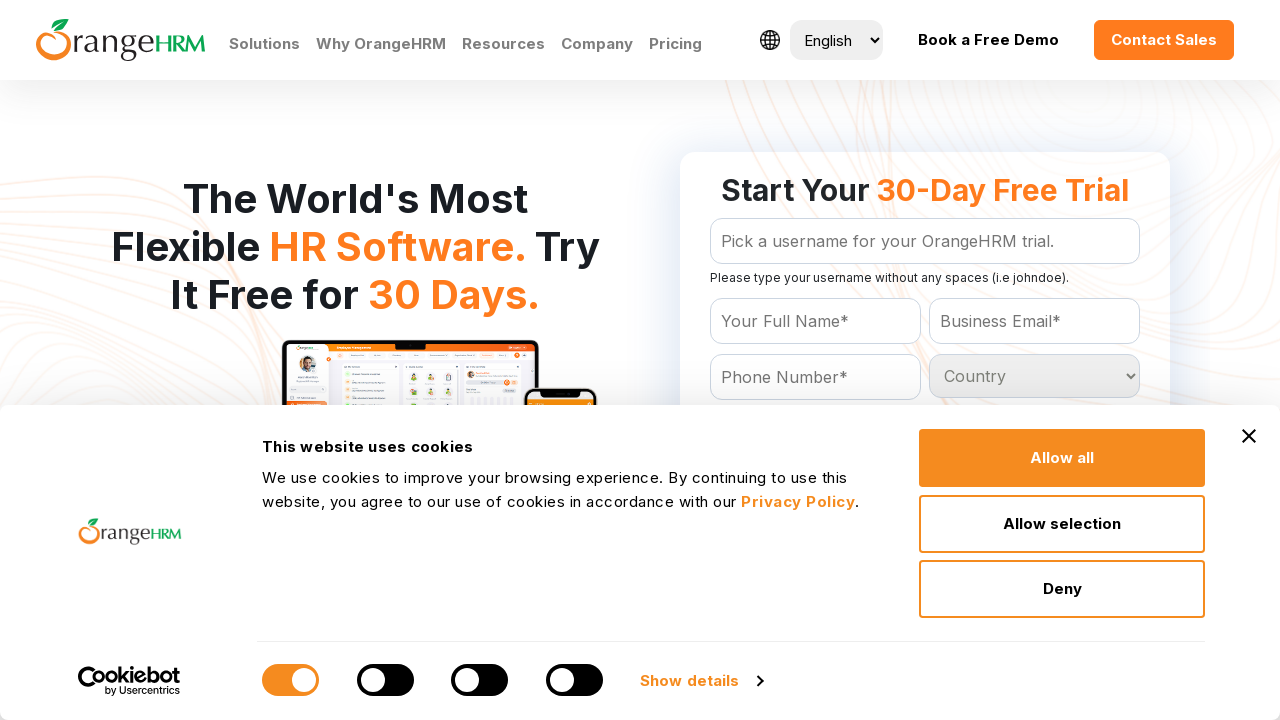

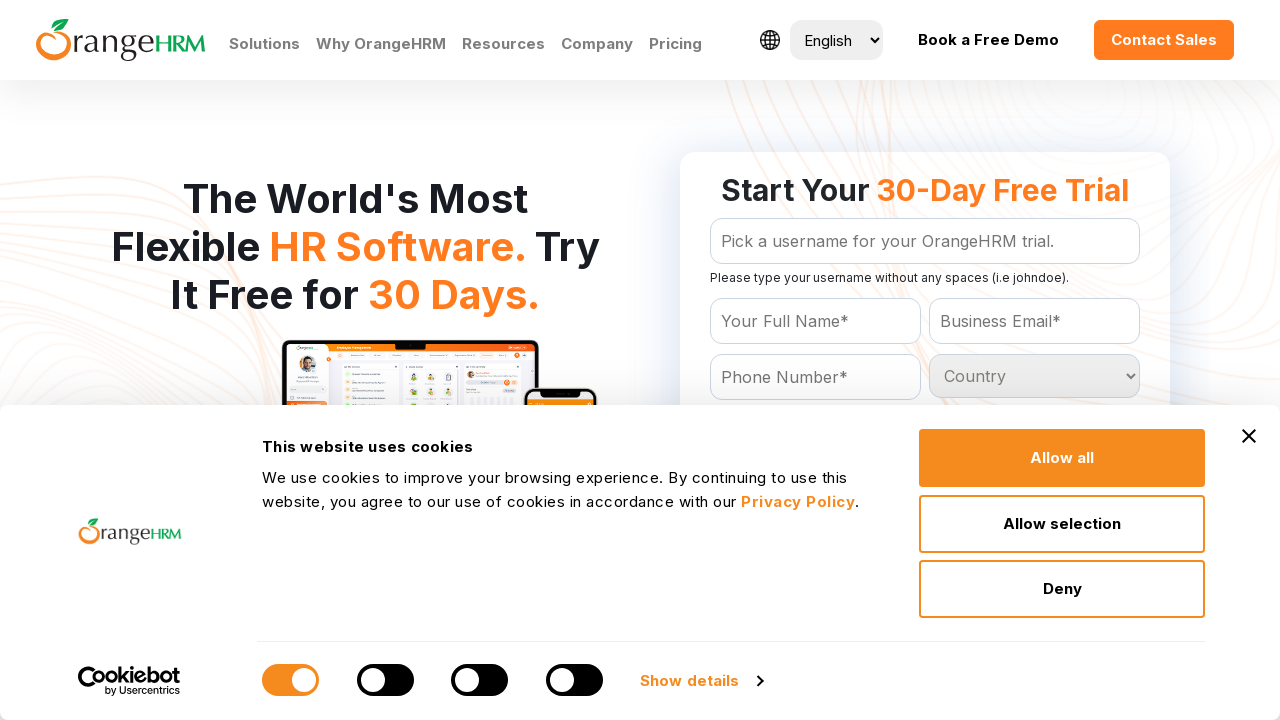